Tests the DemoQA automation practice form by filling in the first name field with a test value

Starting URL: https://demoqa.com/automation-practice-form

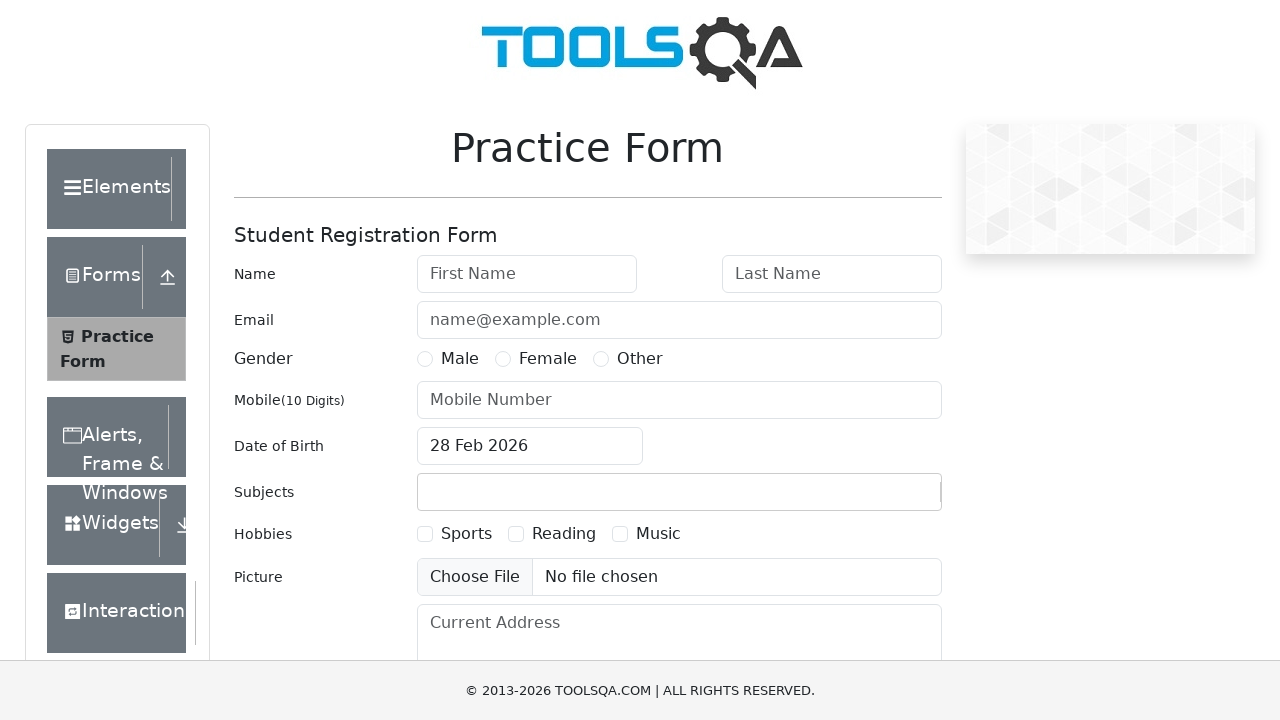

Filled first name field with 'Mayur' on #firstName
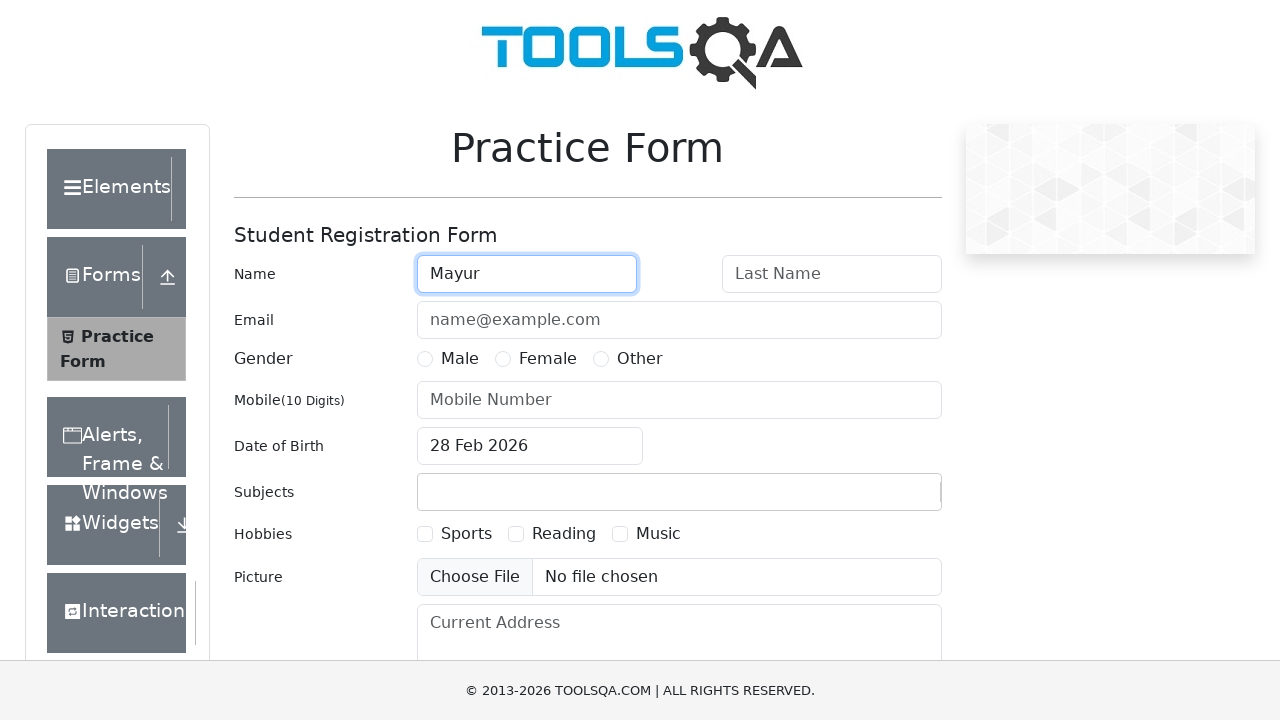

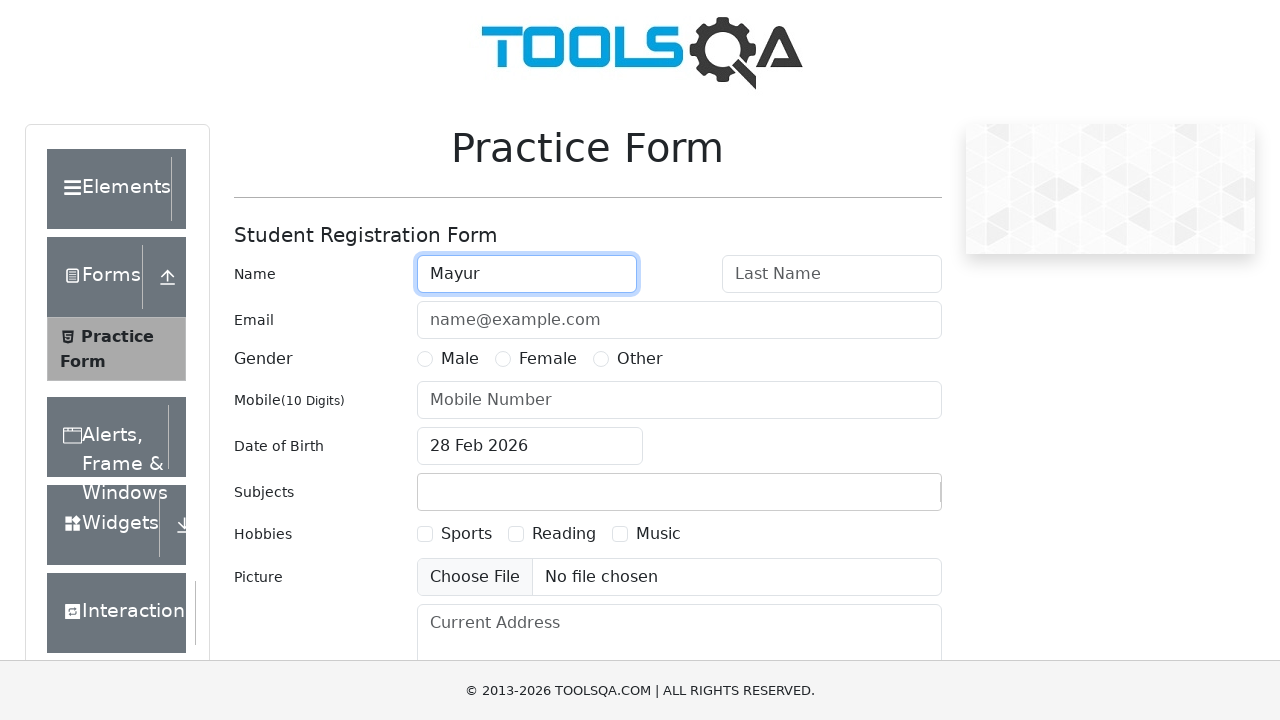